Navigates to Flipkart homepage and verifies the page loads successfully (Firefox browser path)

Starting URL: https://www.flipkart.com

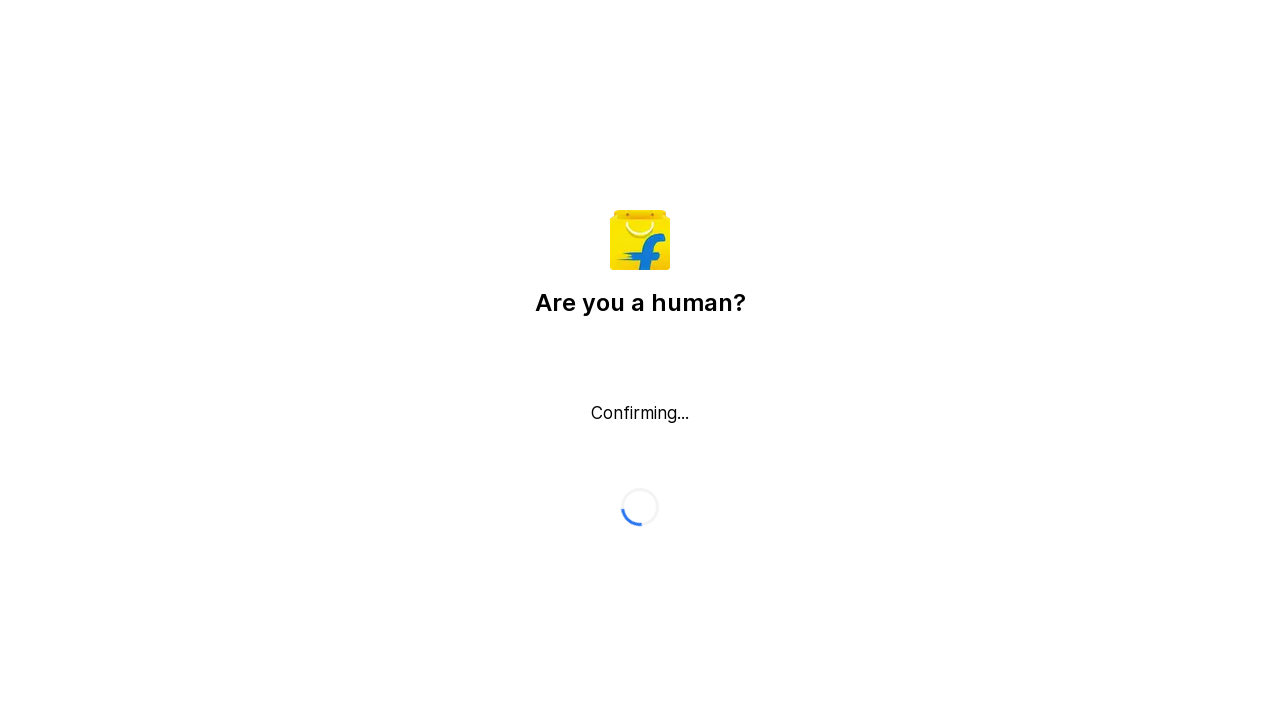

Page DOM content loaded successfully
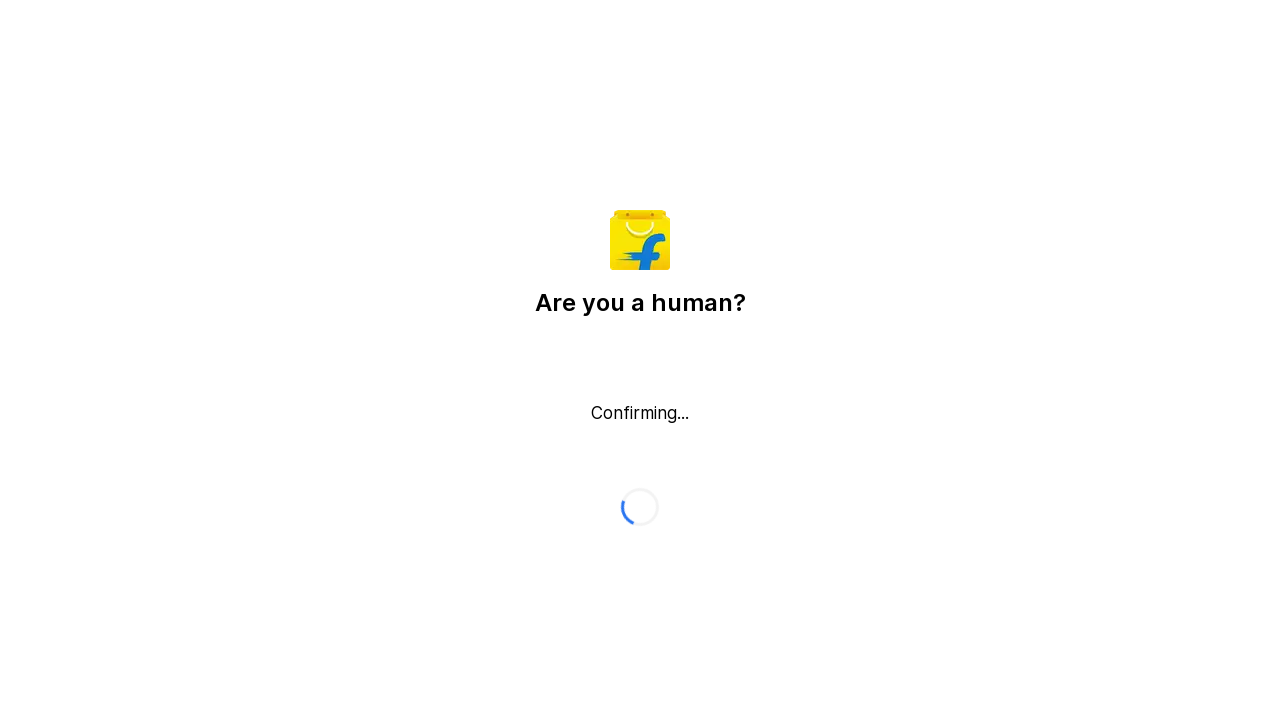

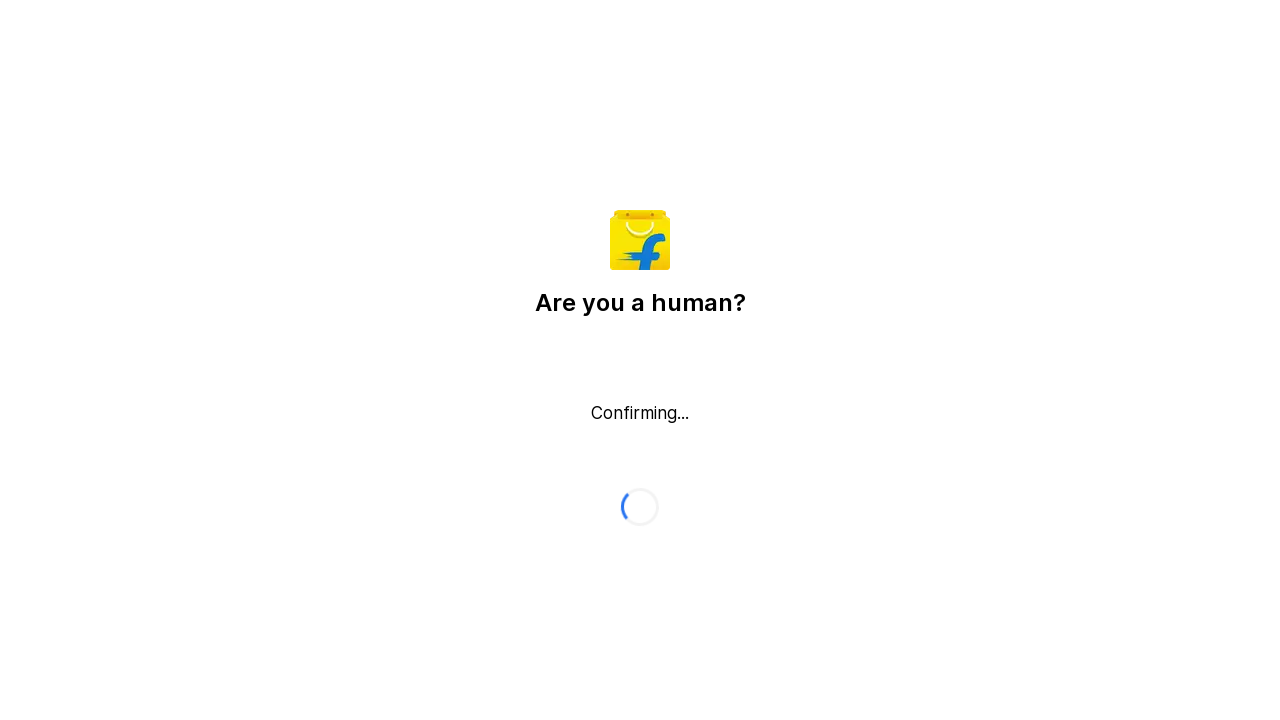